Tests the text box form on DemoQA by filling in full name, email, current address, and permanent address fields, then submitting the form and verifying the output is displayed.

Starting URL: https://demoqa.com/text-box

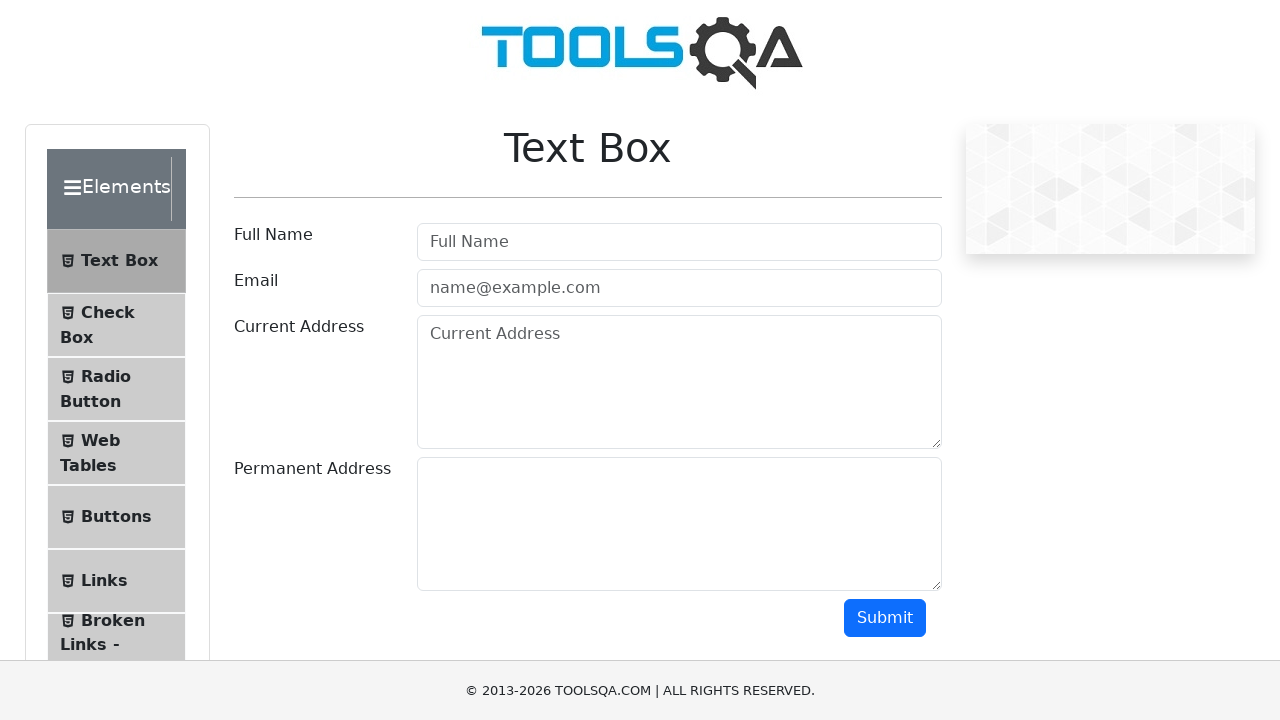

Navigated to DemoQA text box form page
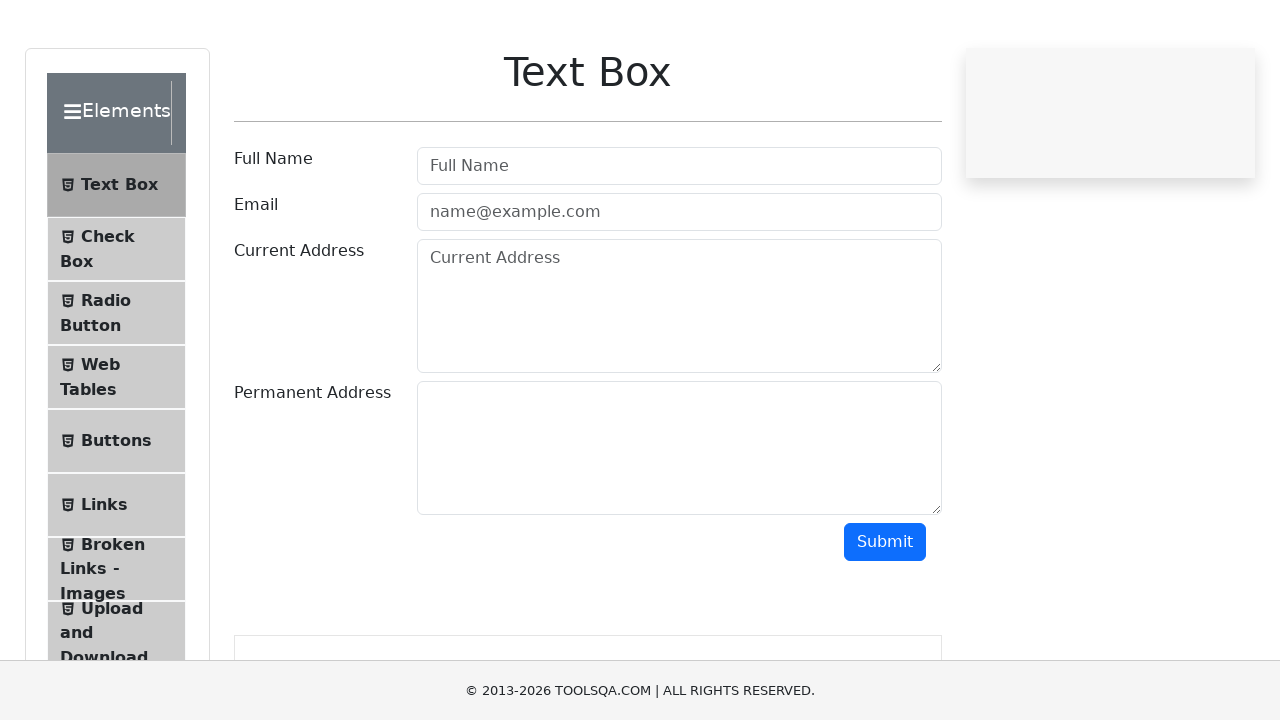

Filled full name field with 'Automation' on input[autocomplete='off'][placeholder='Full Name']
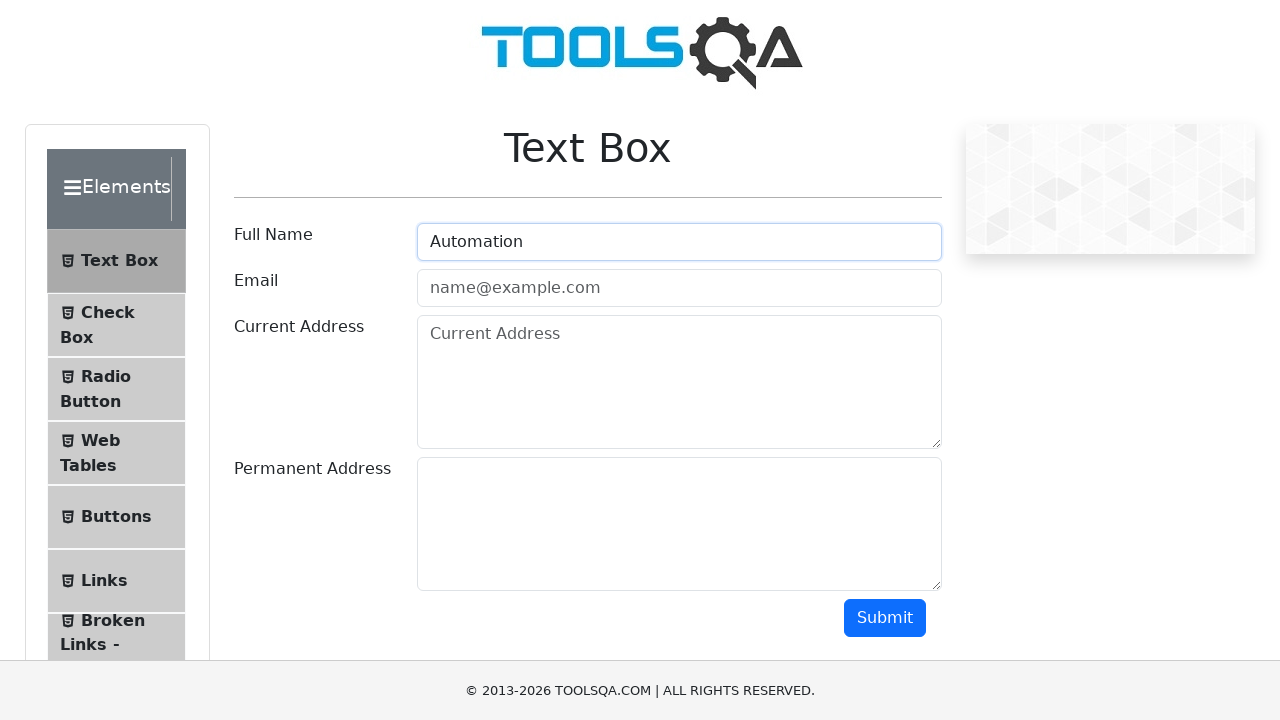

Filled email field with 'Testing@gmail.com' on input[autocomplete='off'][type='email']
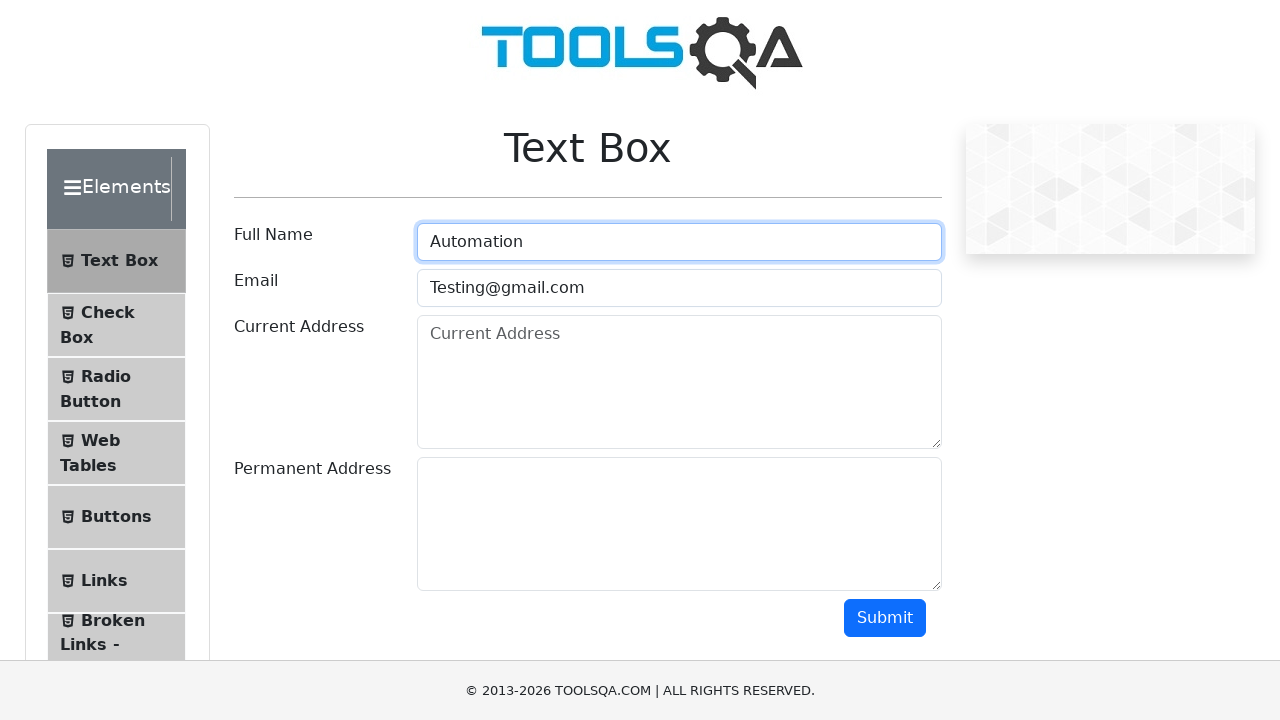

Filled current address field with 'Testing Permanent Address' on textarea[placeholder='Current Address']
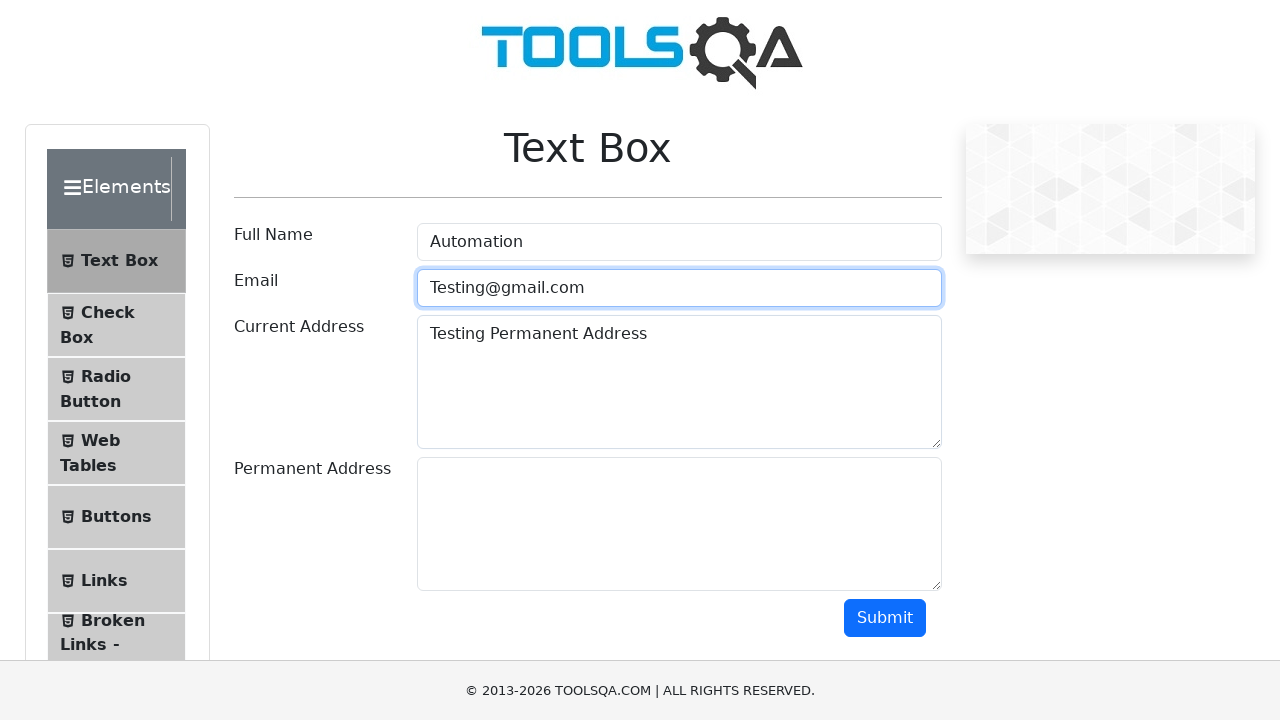

Filled permanent address field with 'Testing Permanent Address' on textarea#permanentAddress
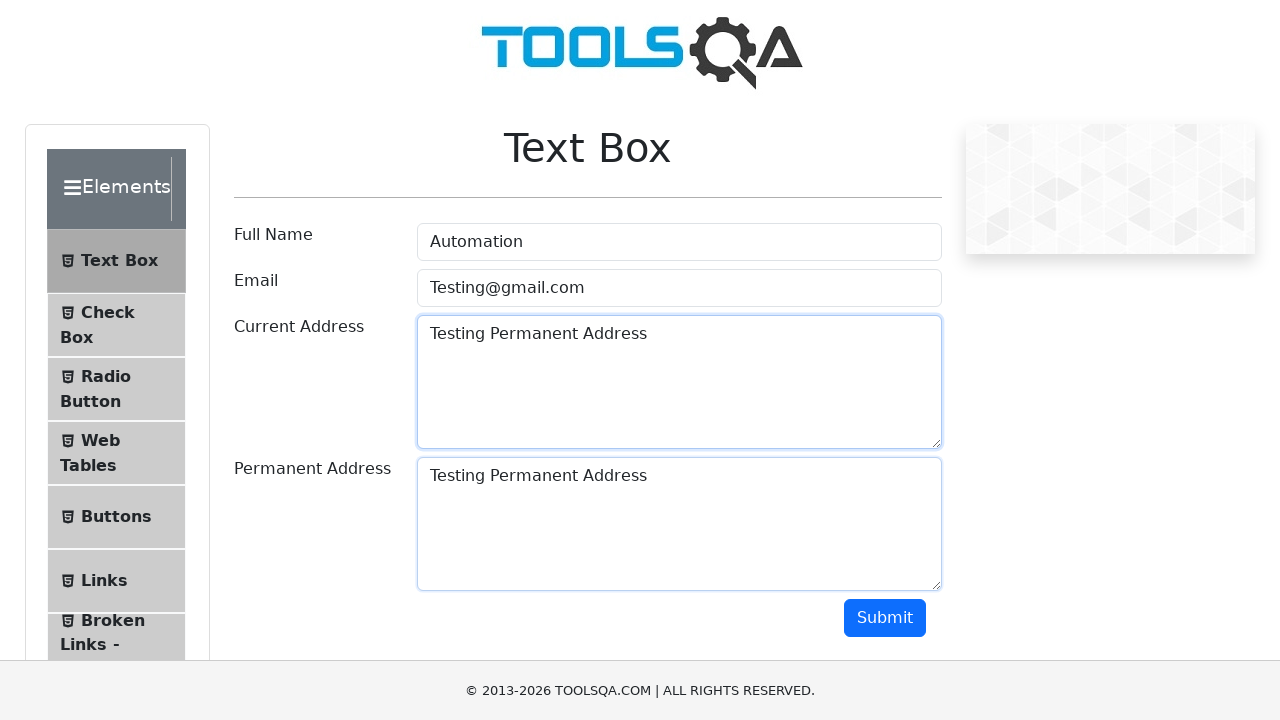

Clicked submit button to submit the form at (885, 618) on button#submit
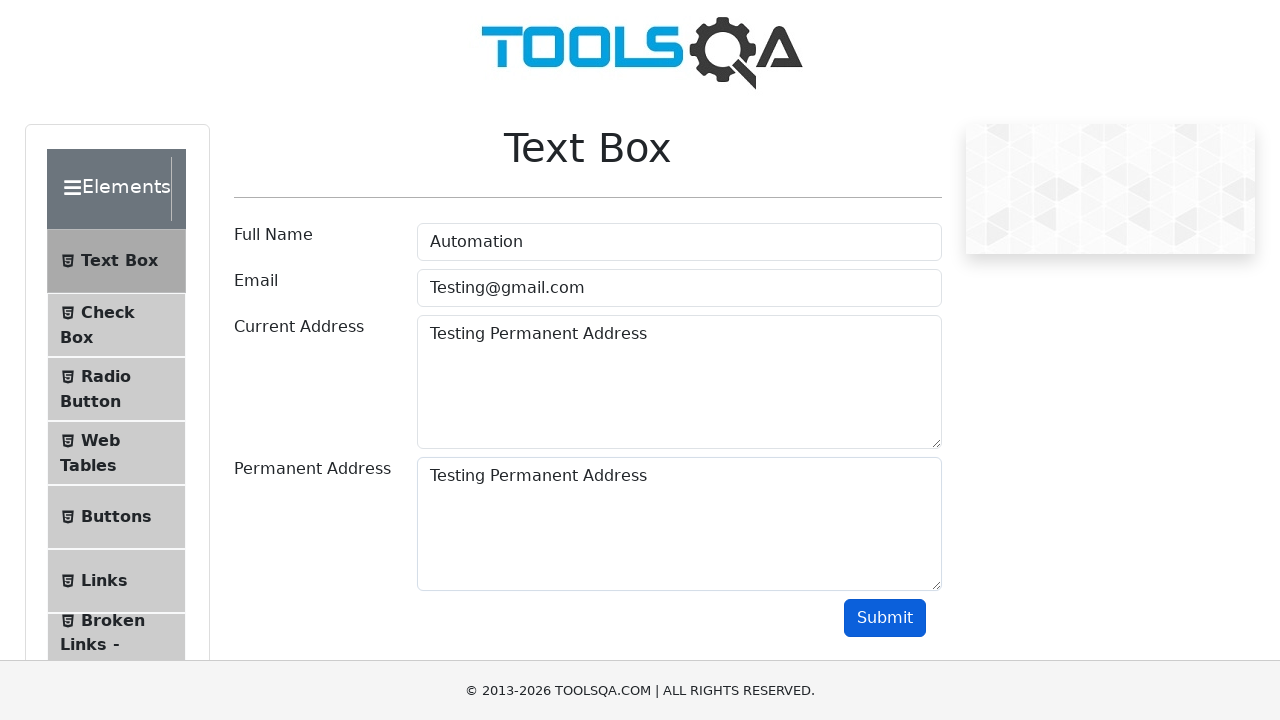

Name output field loaded successfully
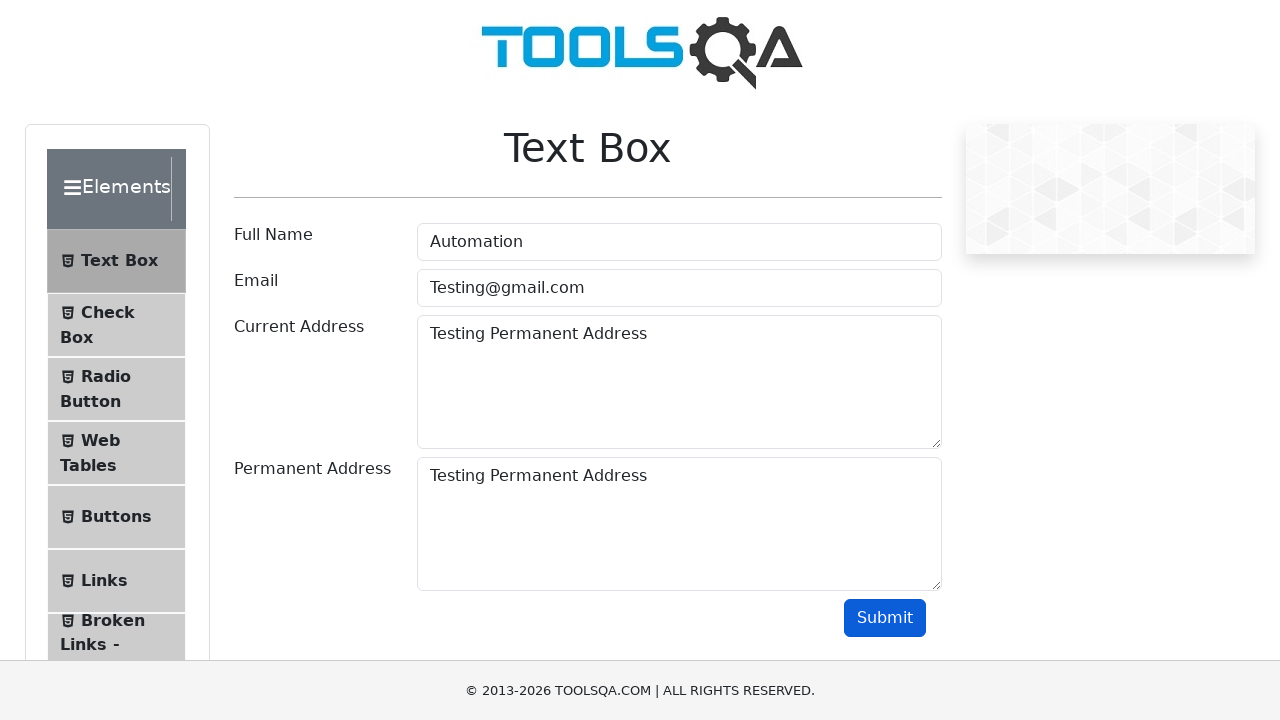

Email output field loaded successfully
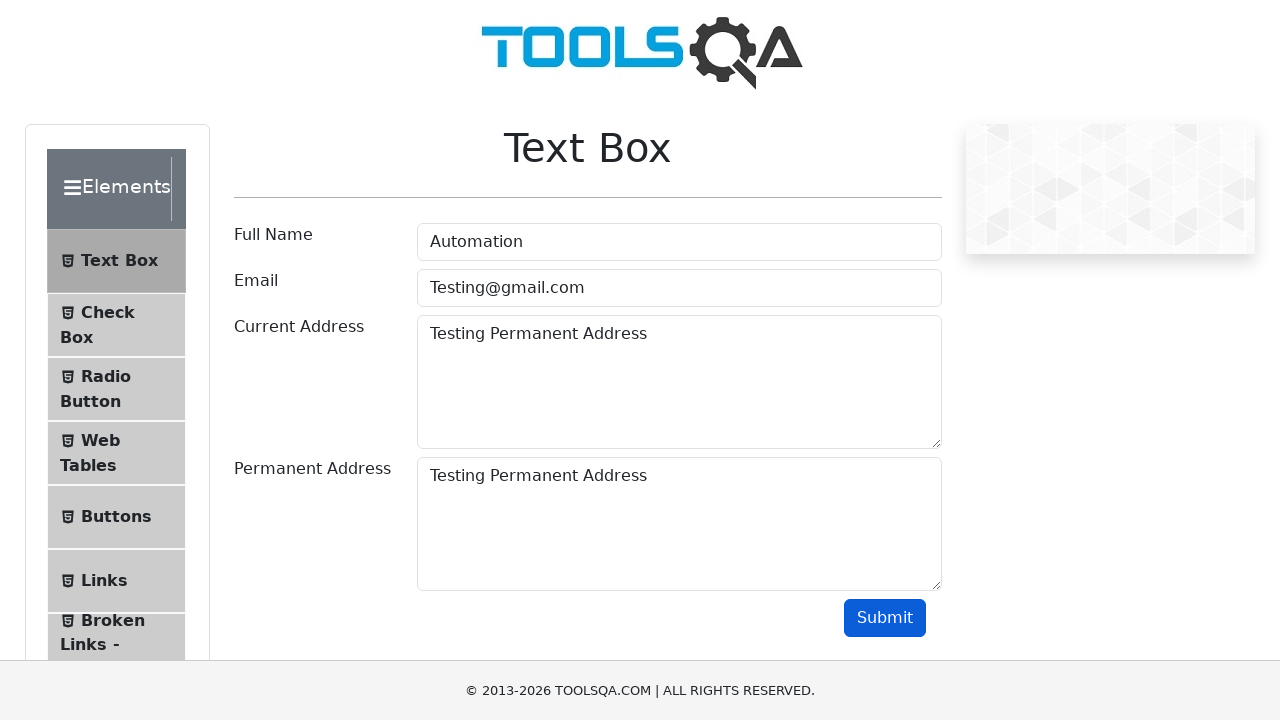

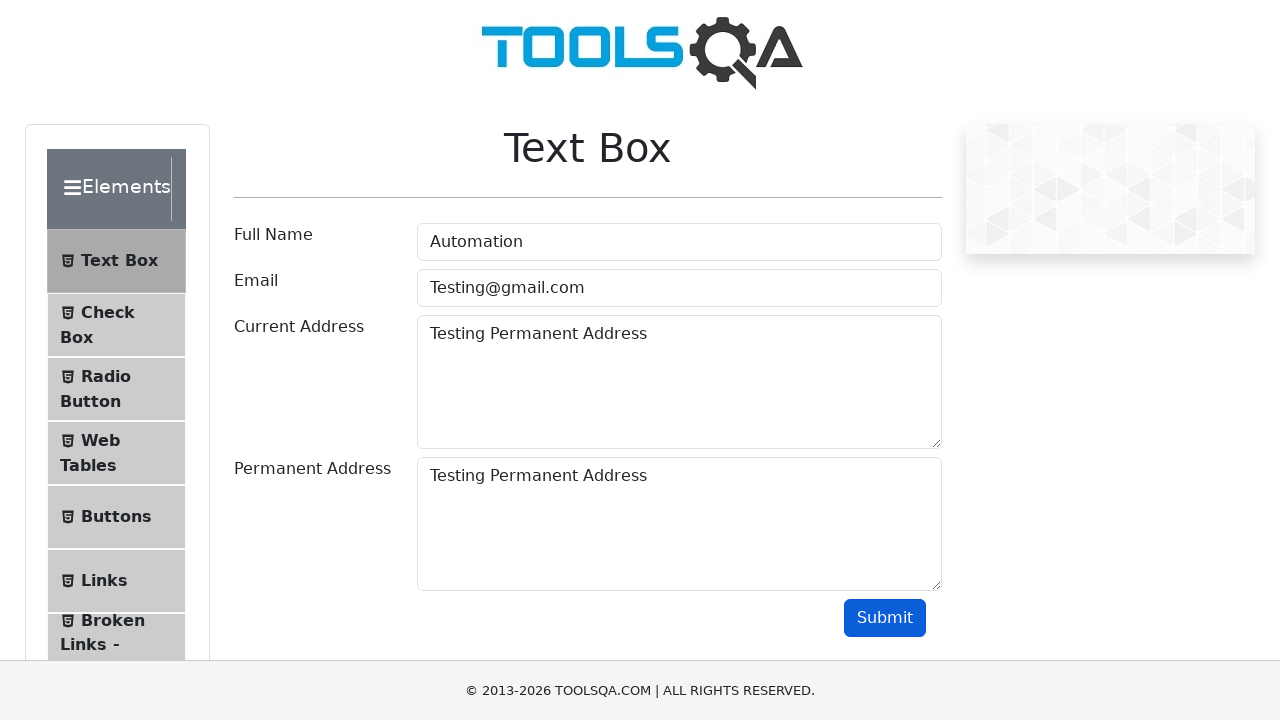